Tests clicking a button that triggers a simple JavaScript alert and accepting it

Starting URL: https://demoqa.com/alerts

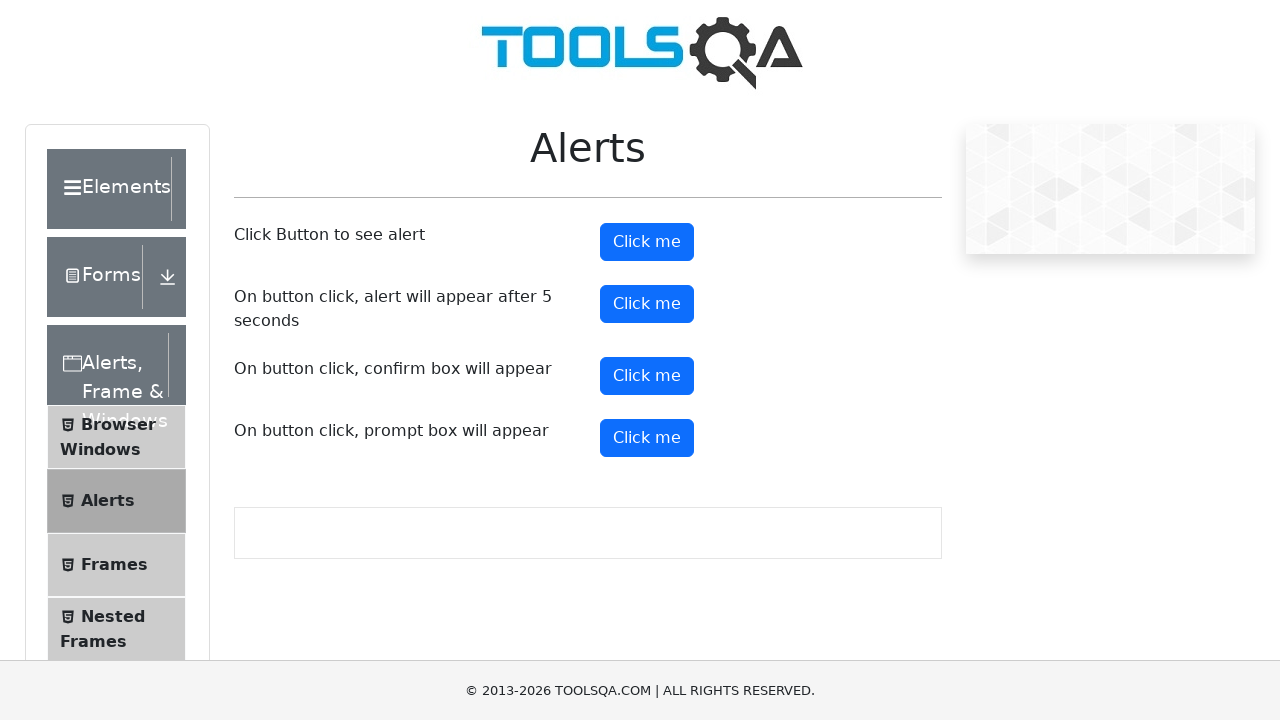

Navigated to https://demoqa.com/alerts
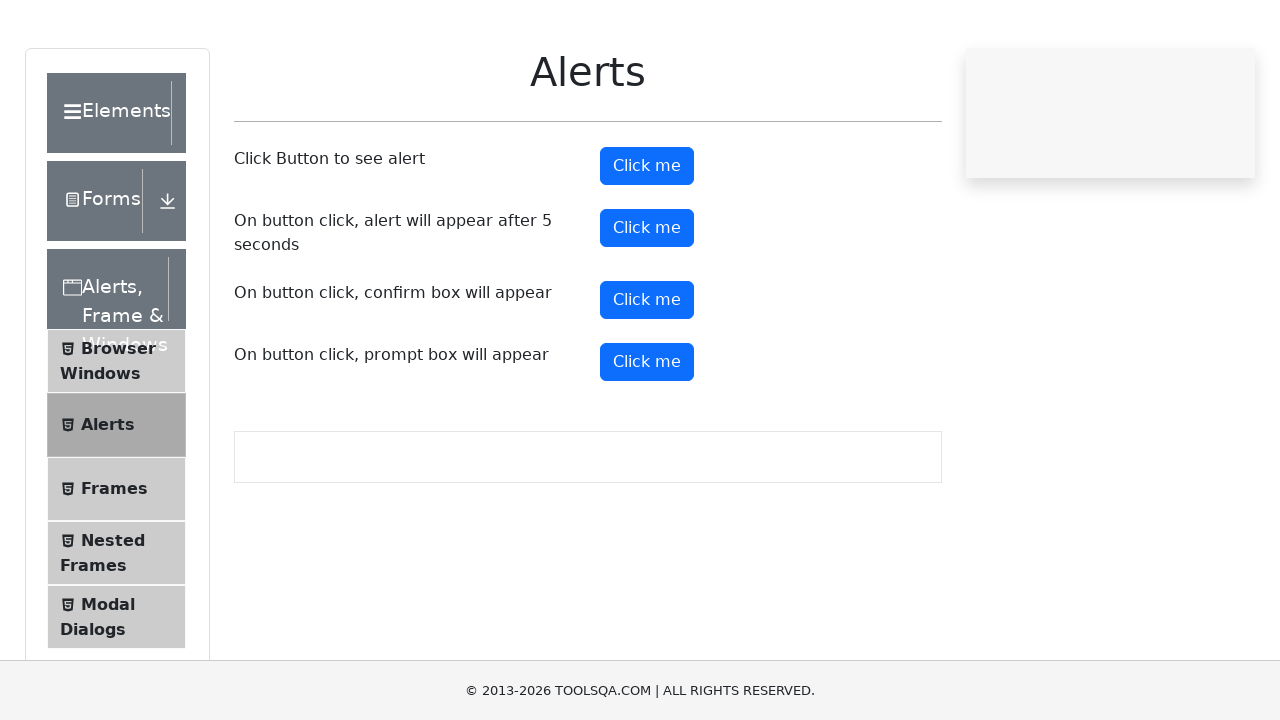

Clicked the alert button at (647, 242) on xpath=//button[@id='alertButton']
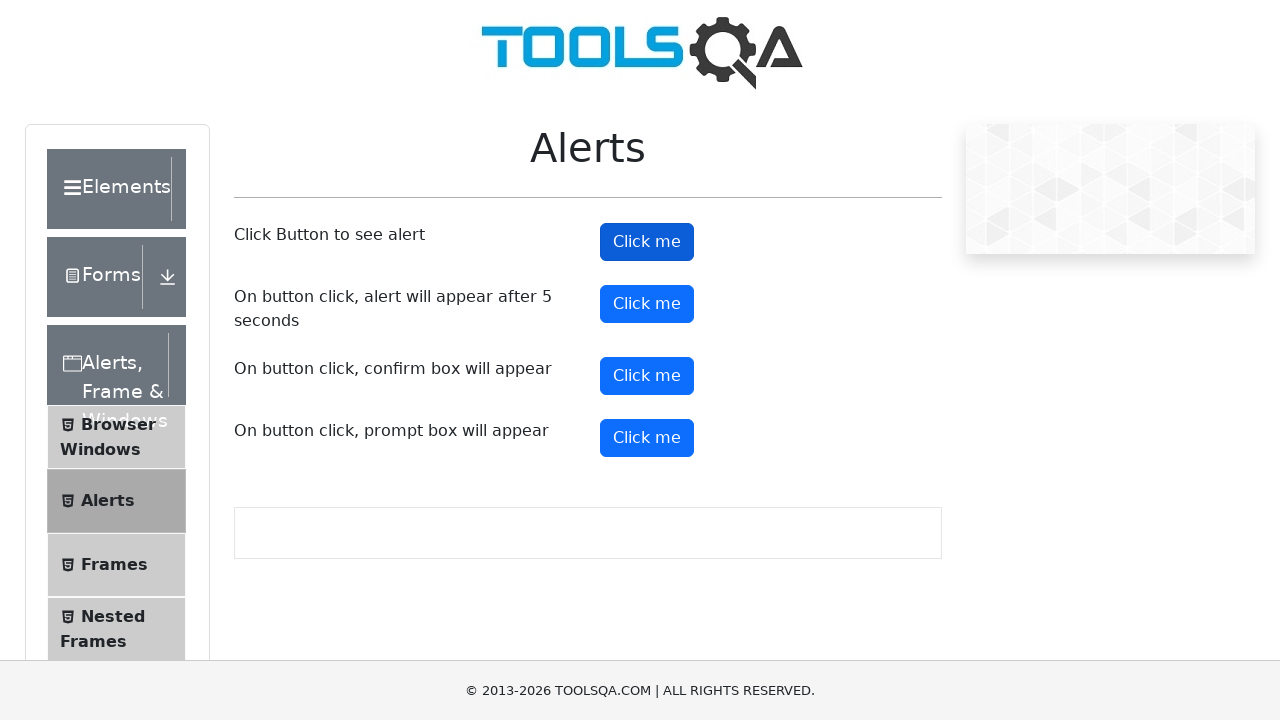

Accepted the JavaScript alert dialog
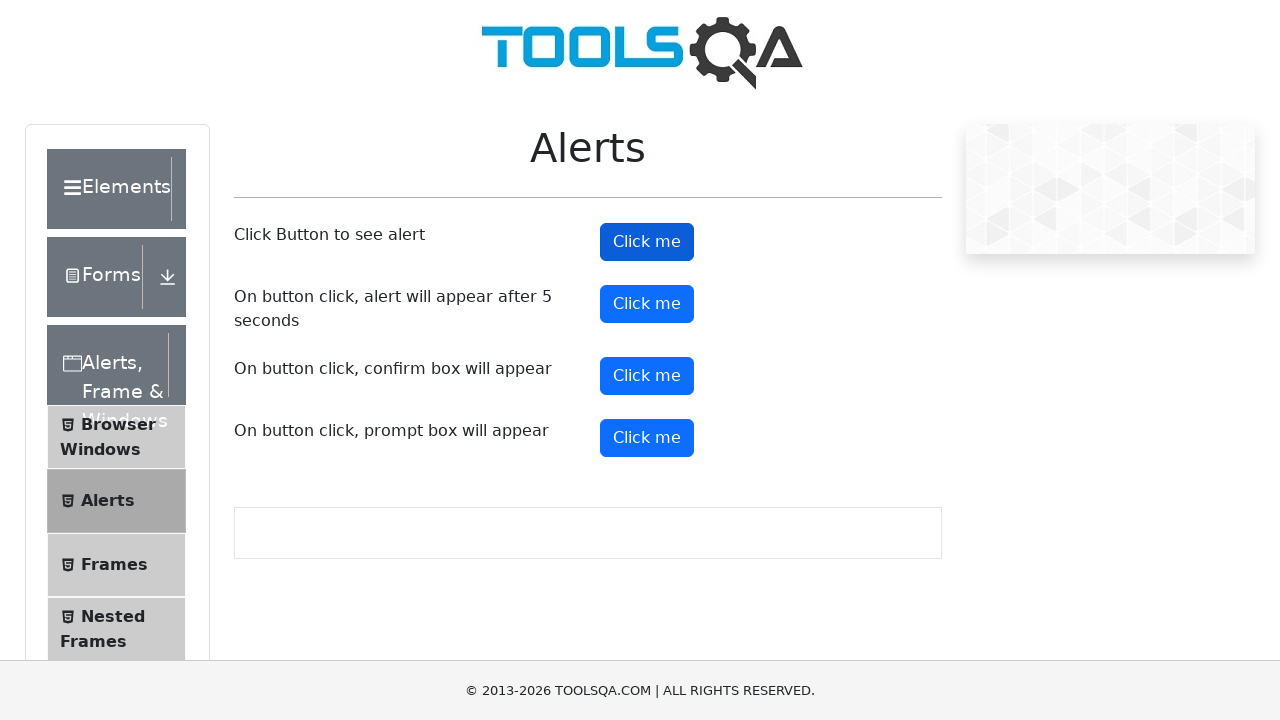

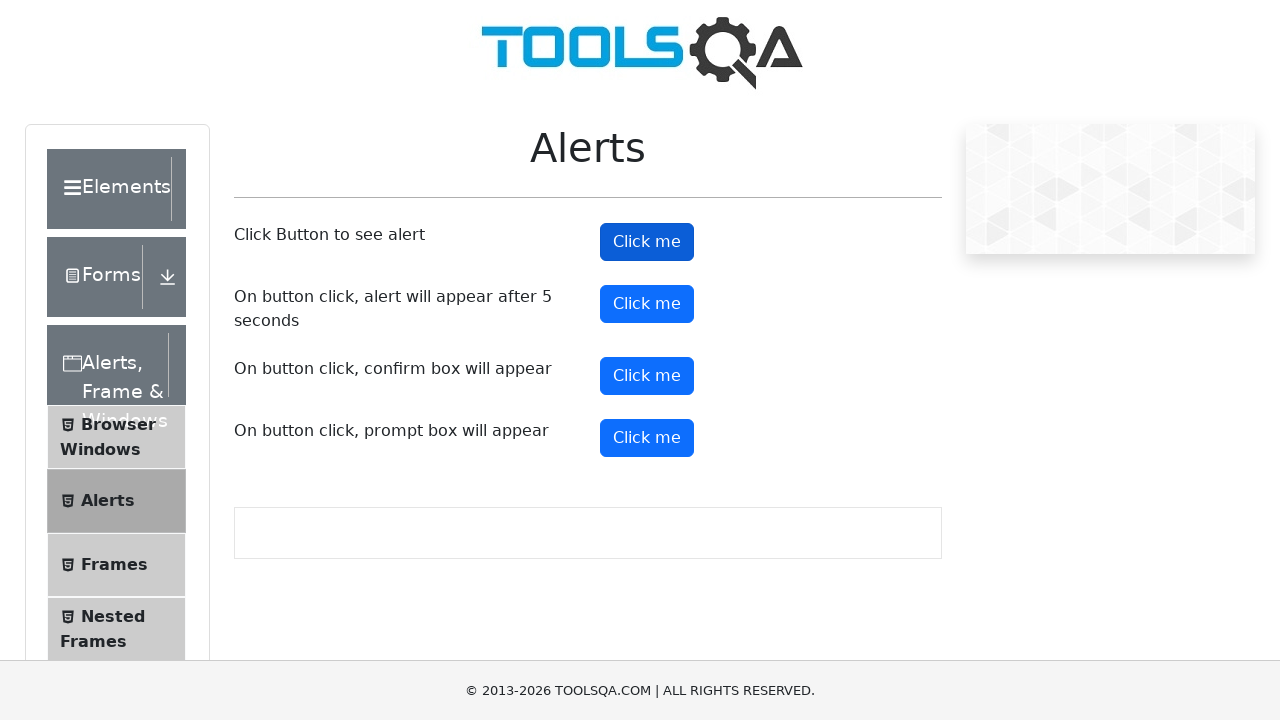